Navigates to WebdriverIO website and retrieves text content from all h3 heading elements on the page

Starting URL: https://webdriver.io

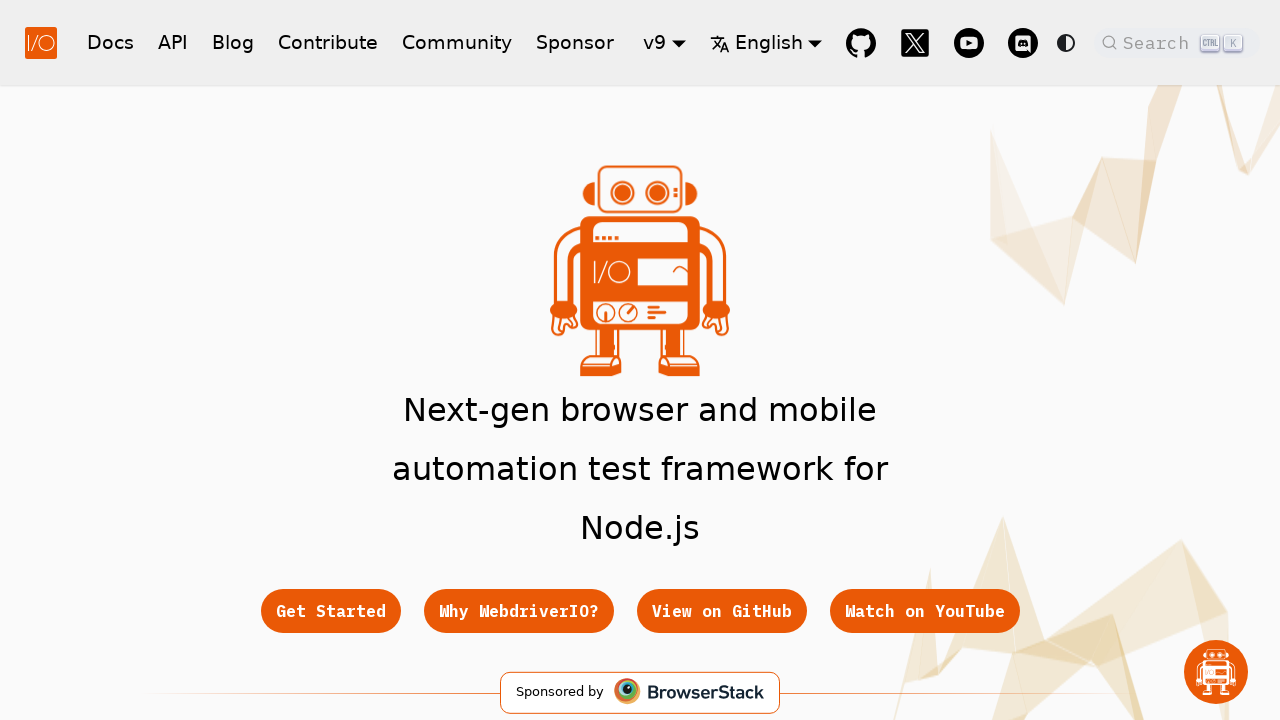

Navigated to WebdriverIO website
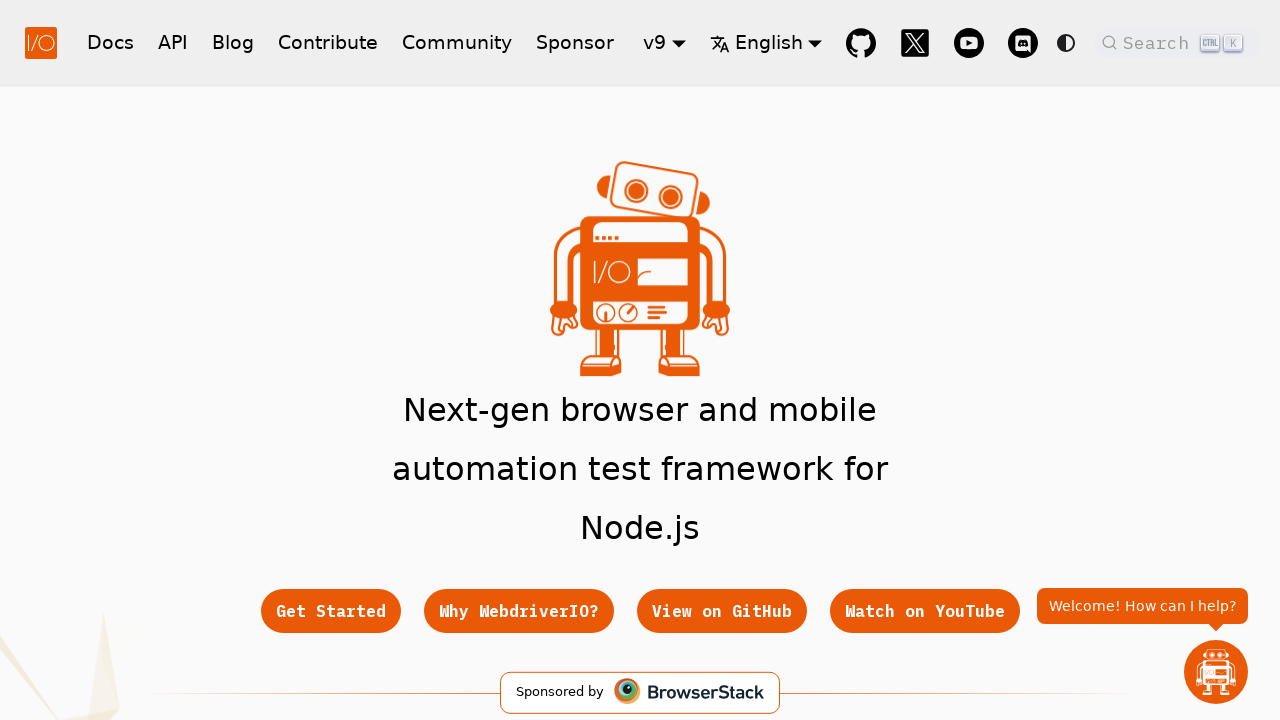

h3 elements loaded on page
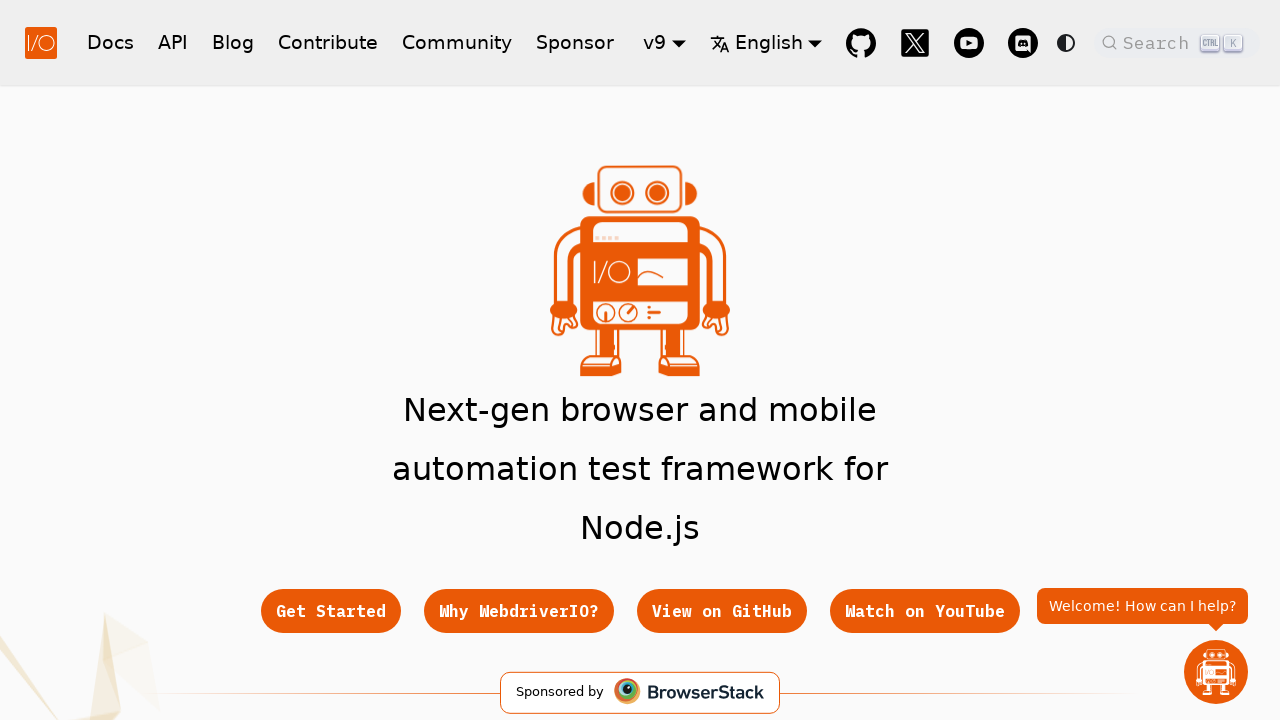

Retrieved all h3 heading elements from page
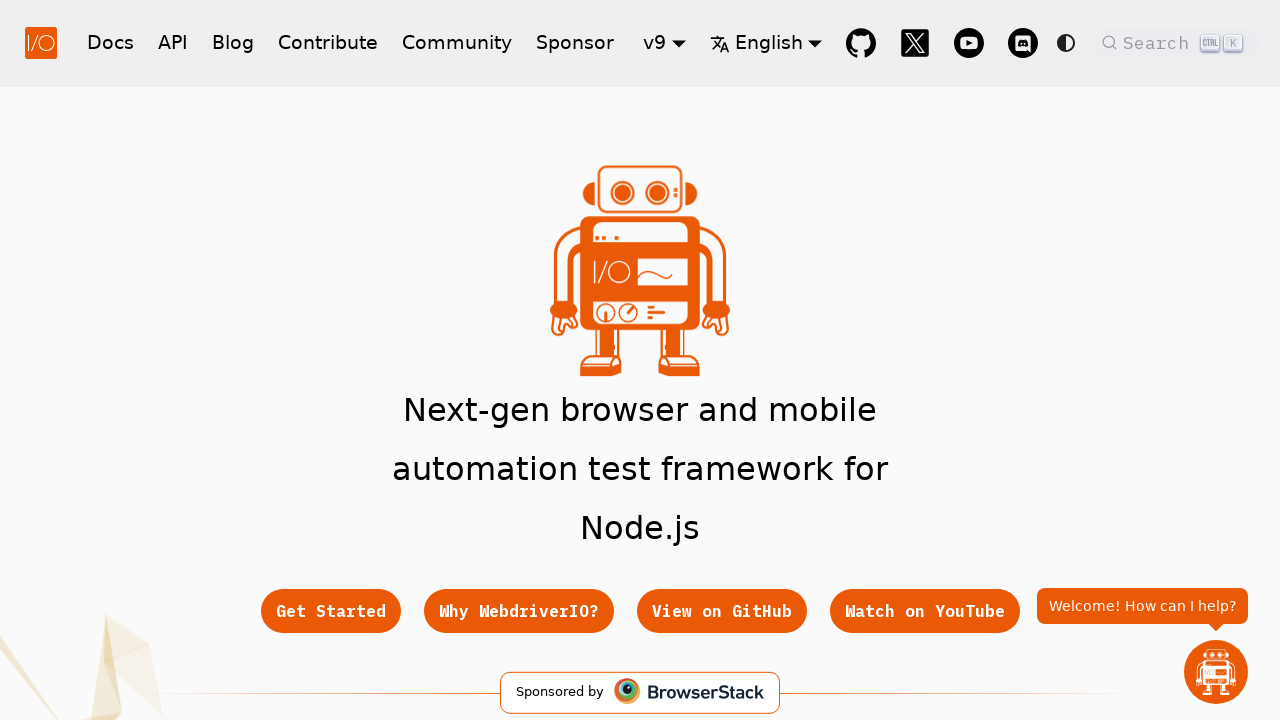

Extracted text content from all h3 elements
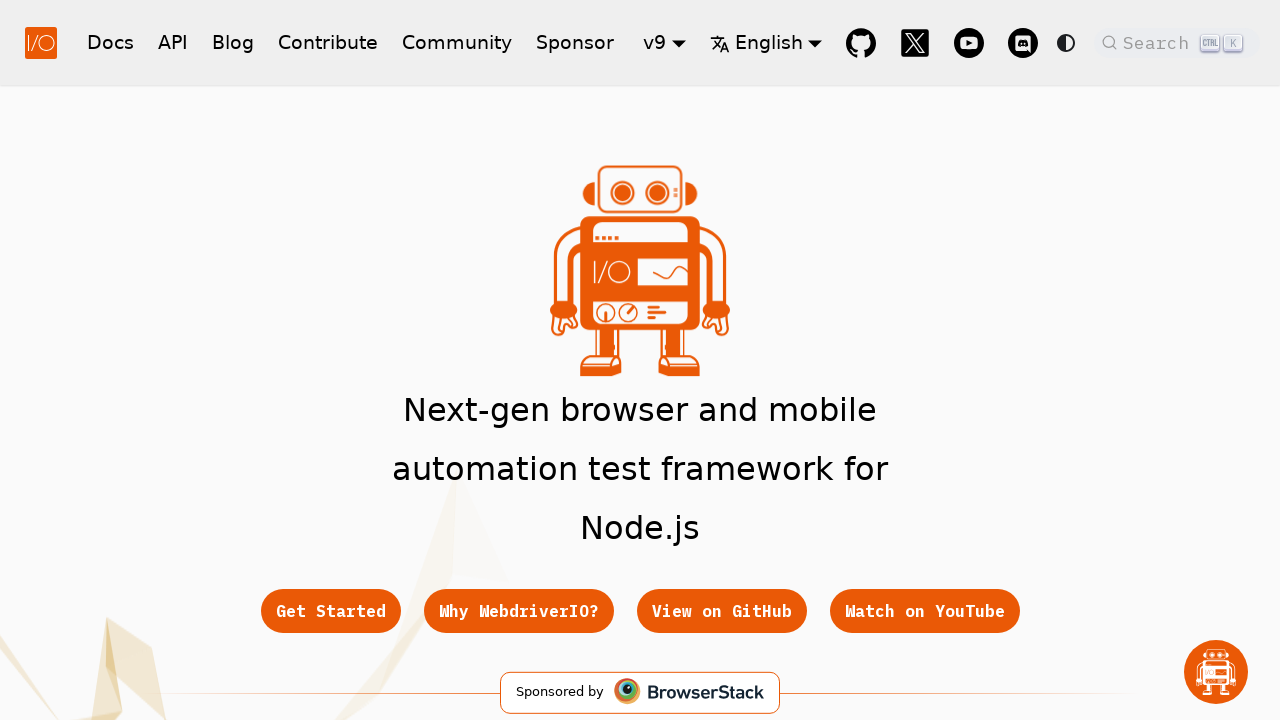

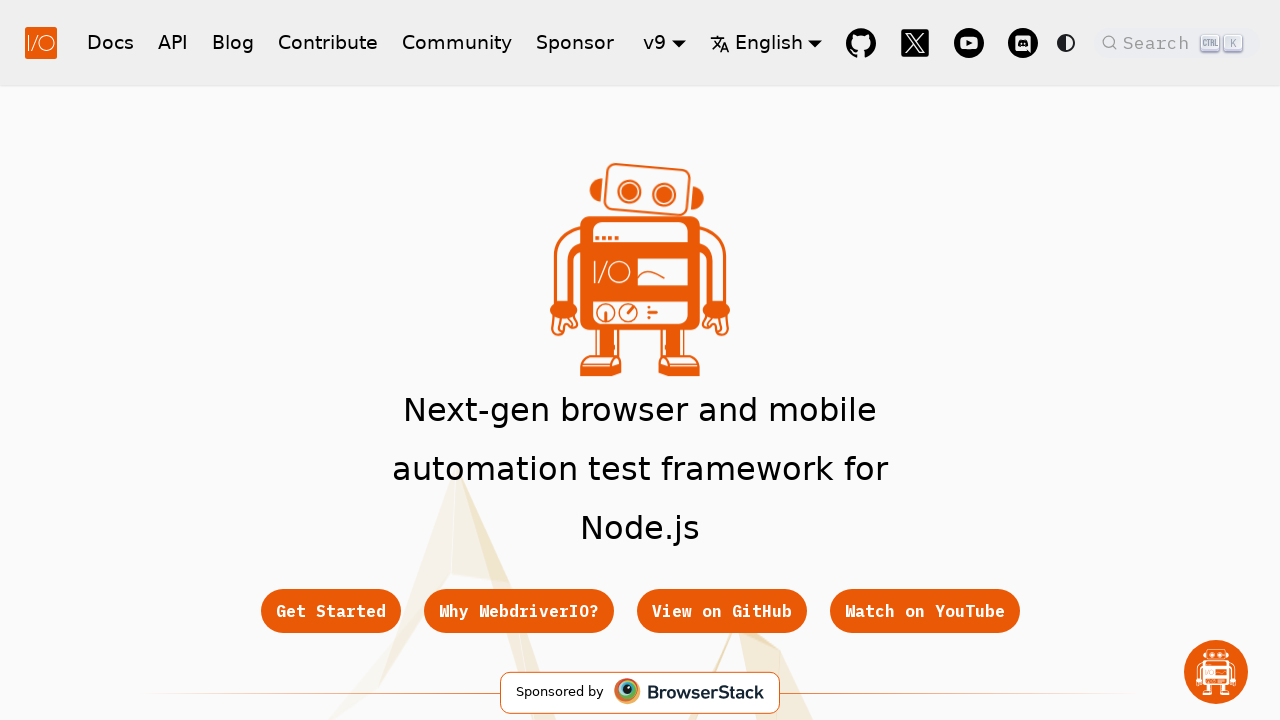